Tests Add/Remove Elements functionality by adding two elements, verifying they appear, then removing them all

Starting URL: https://the-internet.herokuapp.com/

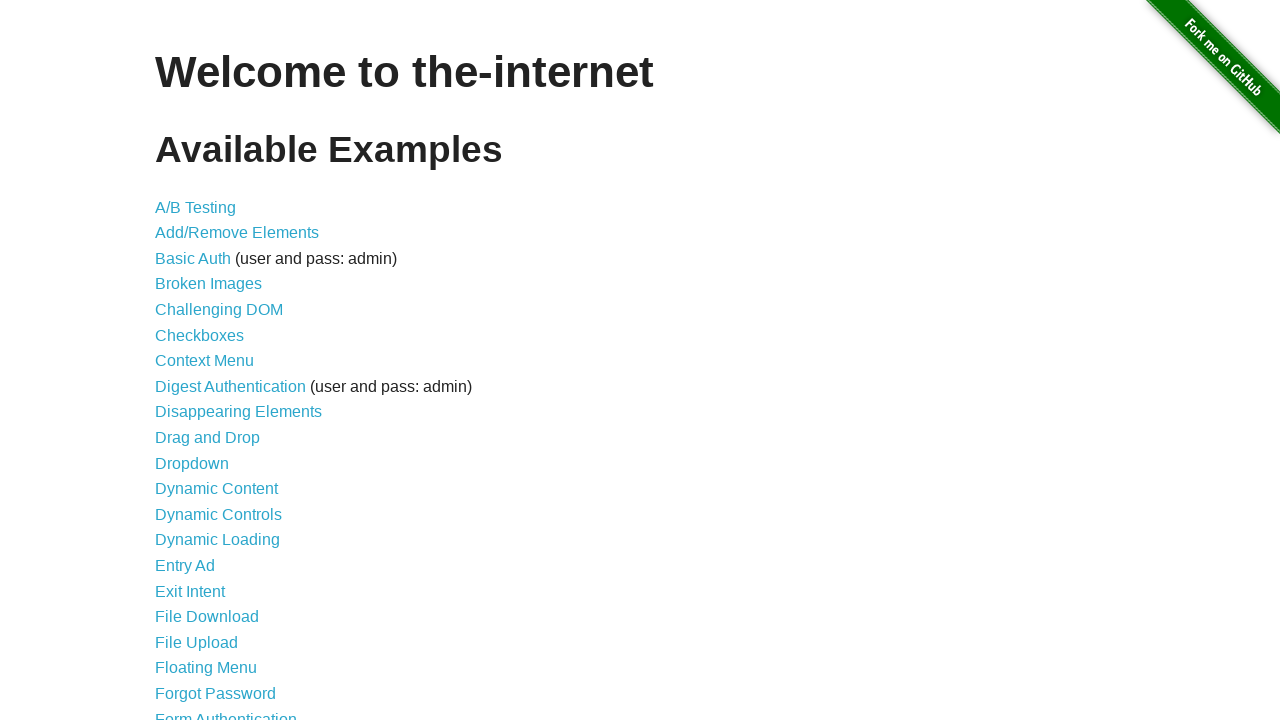

Waited for main page header 'Welcome to the-internet' to load
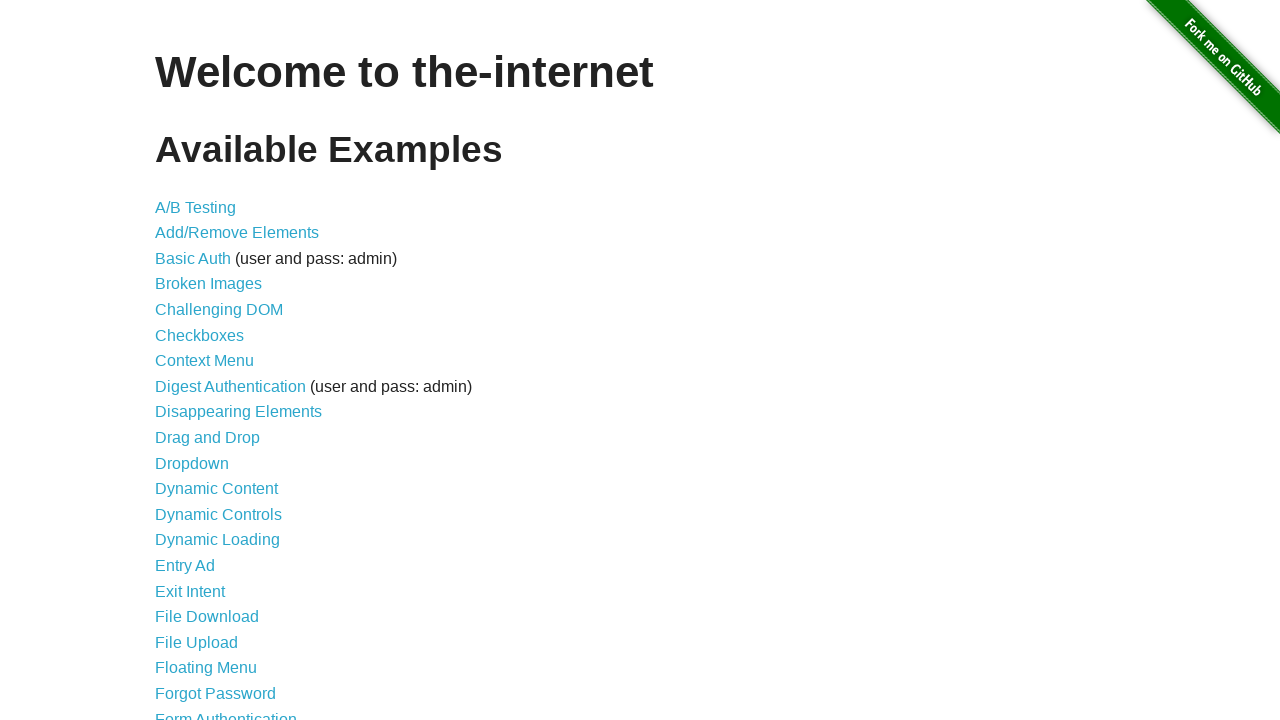

Clicked on Add/Remove Elements link at (237, 233) on a:has-text('Add/Remove Elements')
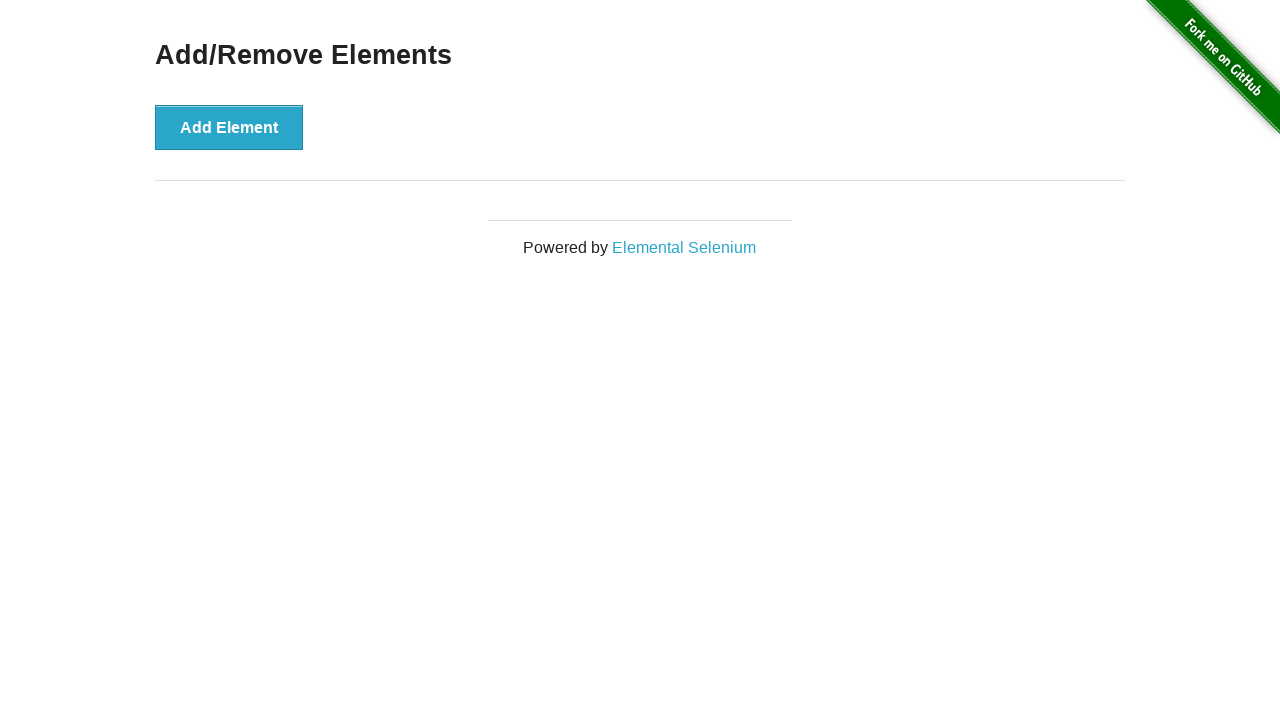

Waited for Add/Remove Elements page header to load
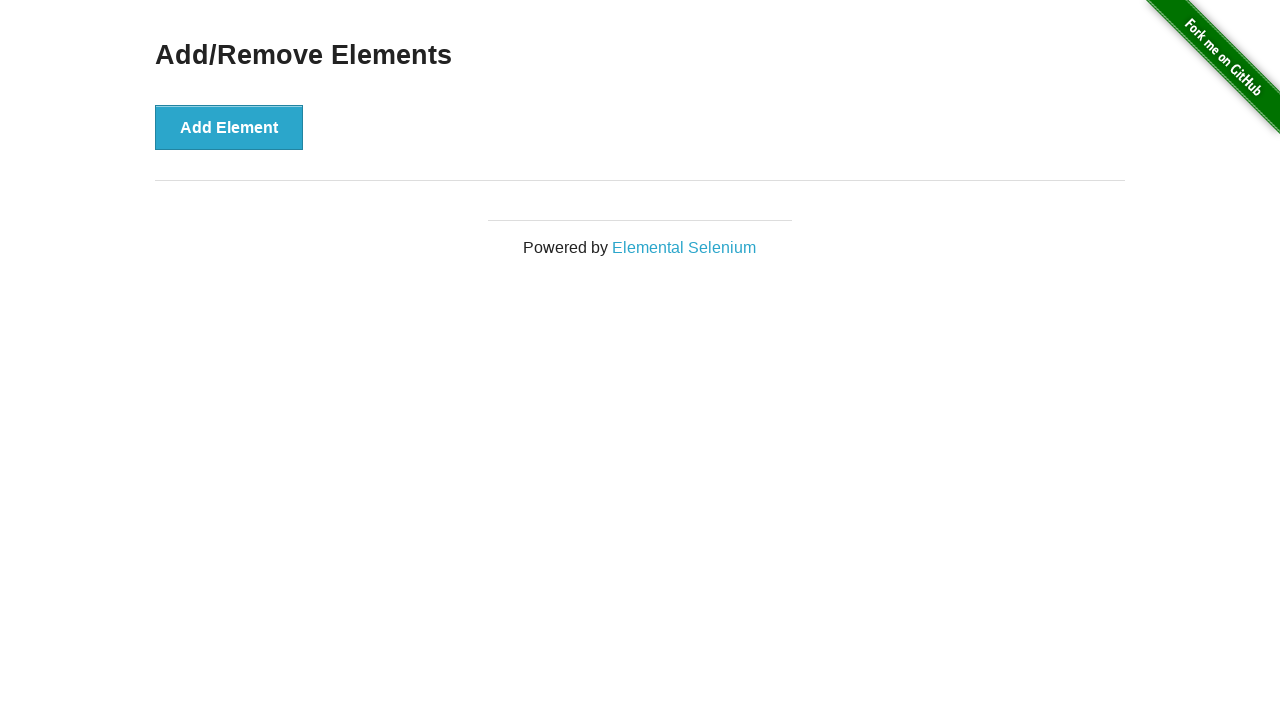

Clicked Add Element button (first click) at (229, 127) on button:has-text('Add Element')
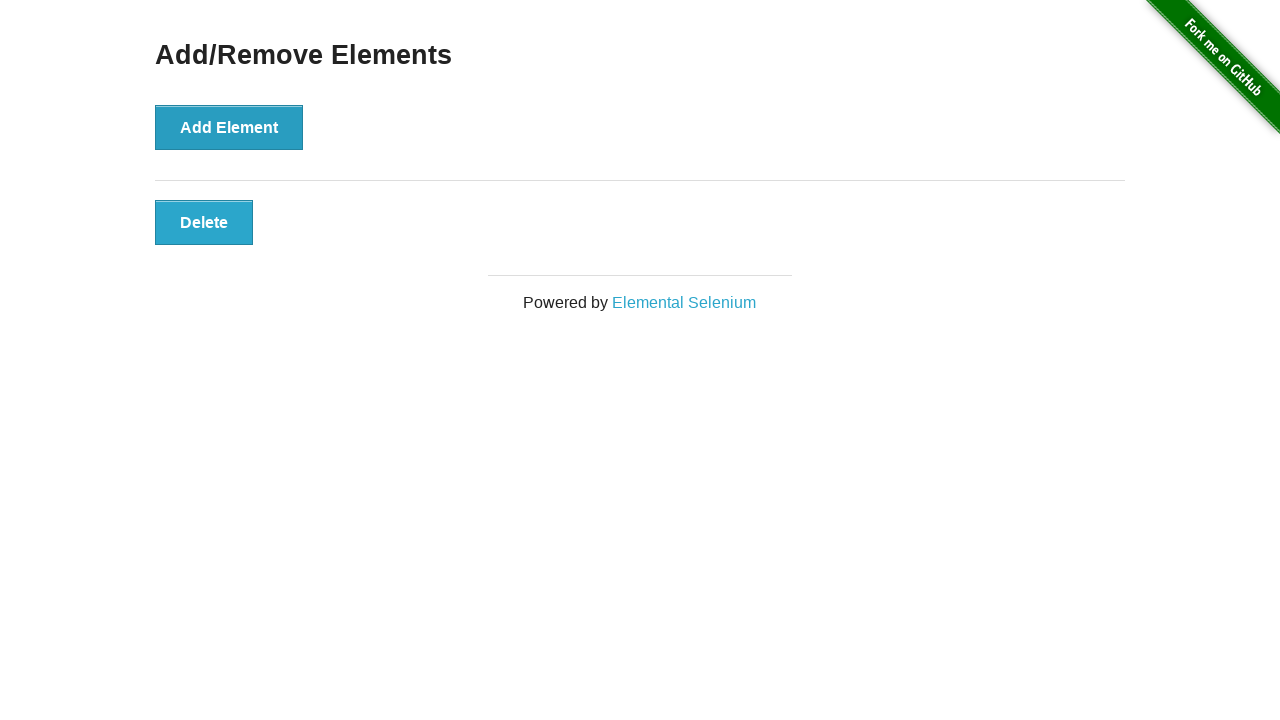

Clicked Add Element button (second click) at (229, 127) on button:has-text('Add Element')
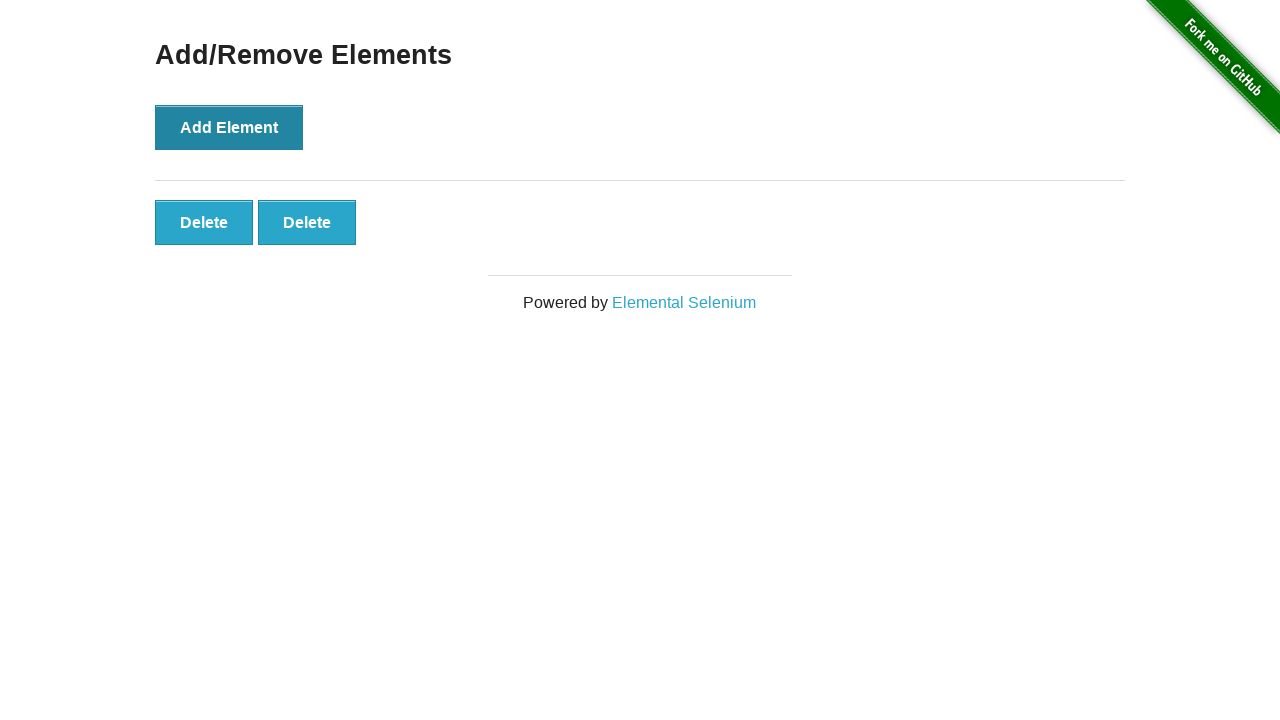

Verified that 2 Delete buttons are present
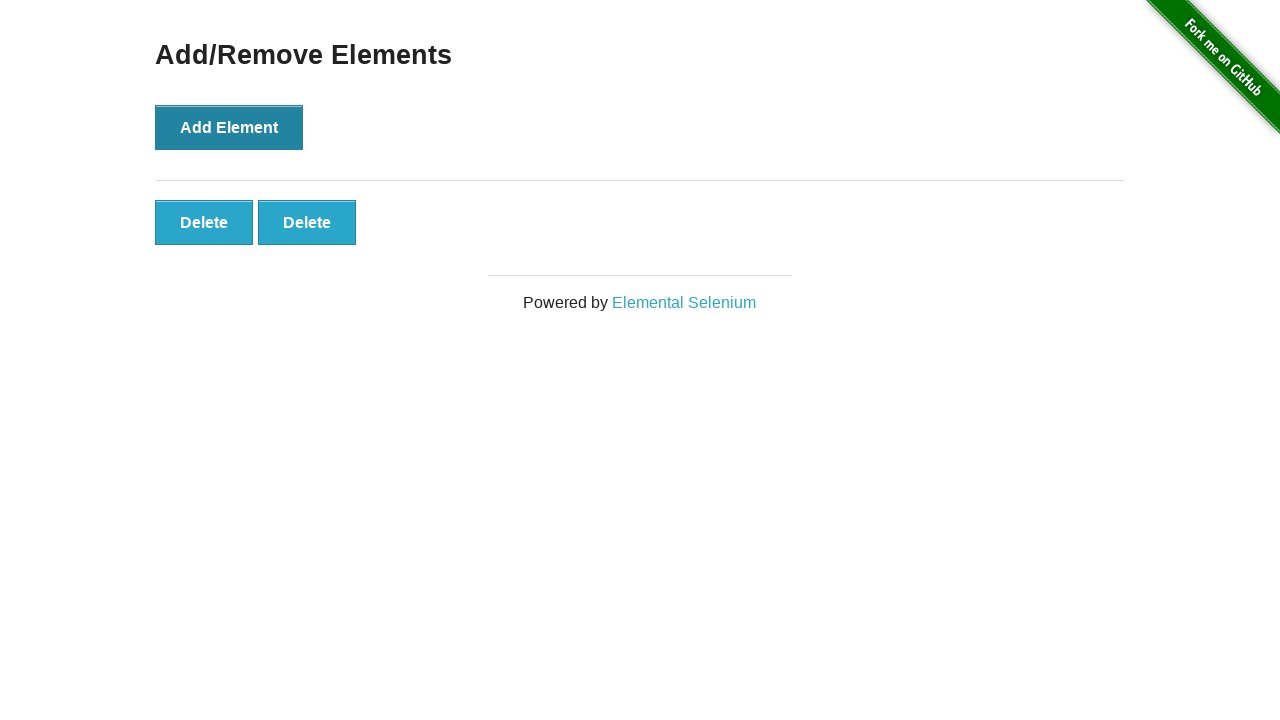

Clicked first Delete button to remove an element at (204, 222) on button:has-text('Delete')
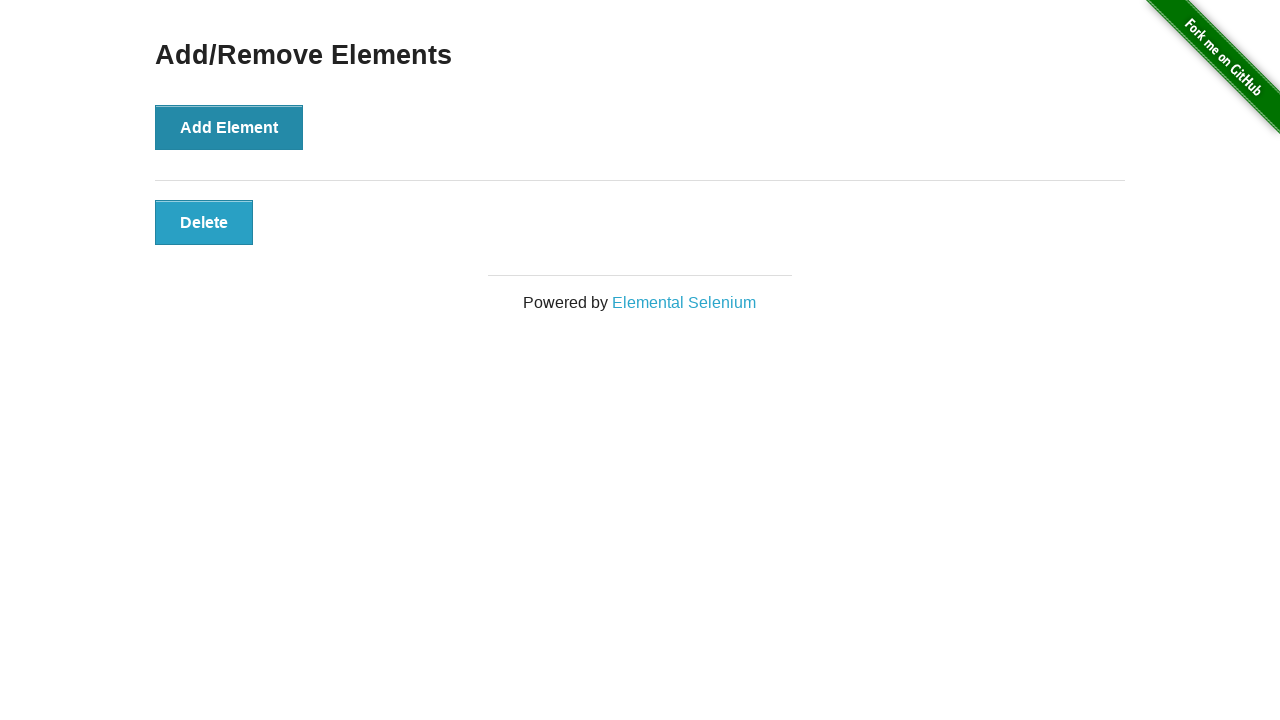

Clicked second Delete button to remove remaining element at (204, 222) on button:has-text('Delete')
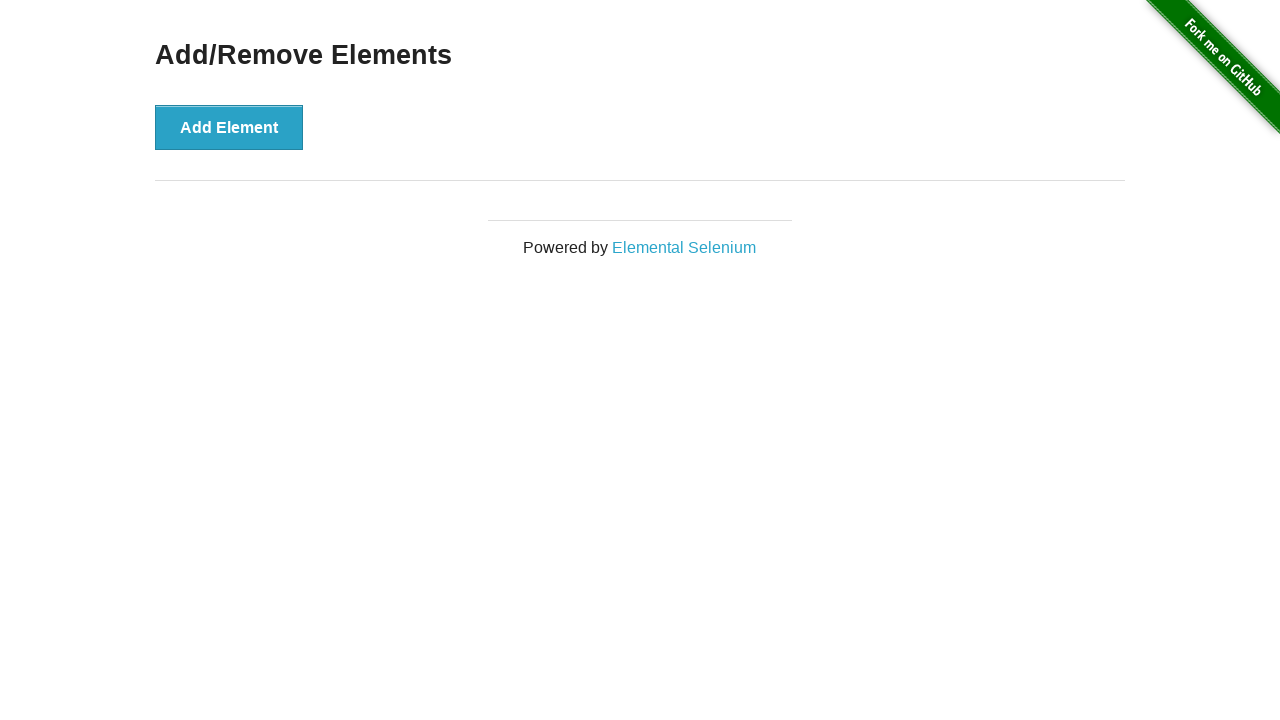

Verified that no Delete buttons remain
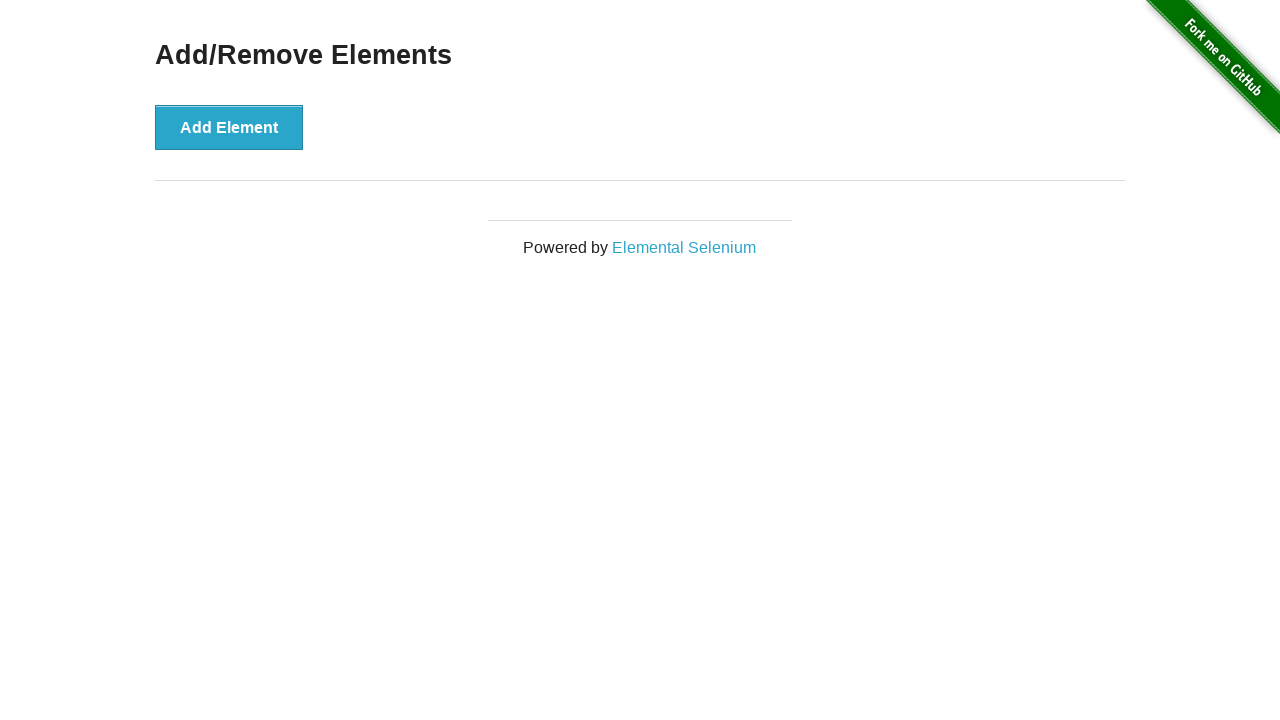

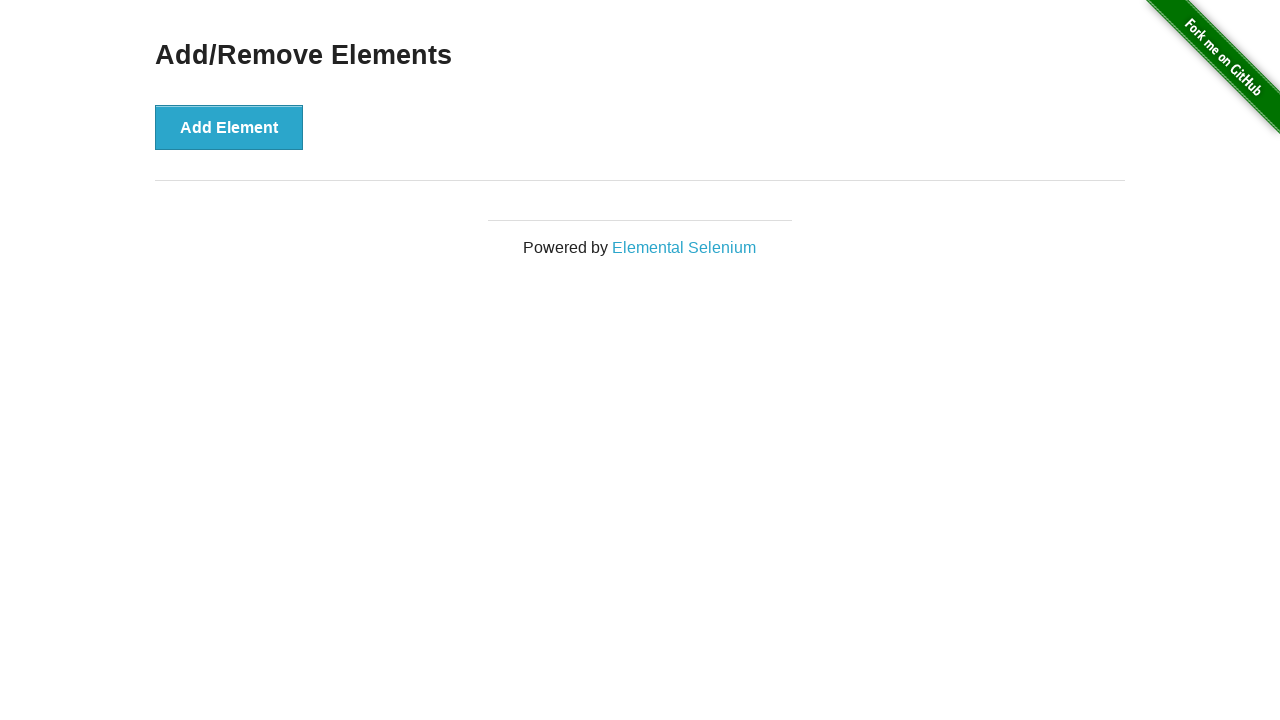